Tests that edits are saved when the edit field loses focus (blur event)

Starting URL: https://demo.playwright.dev/todomvc

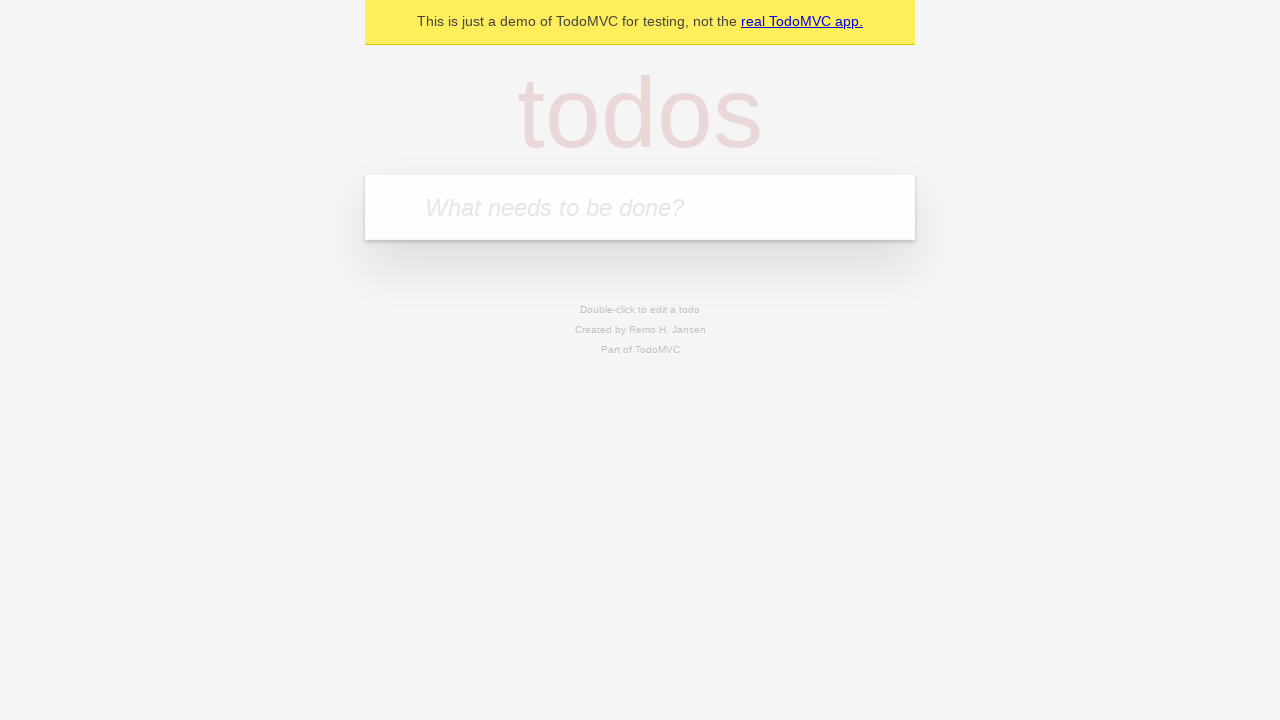

Filled input field with 'buy some cheese' on internal:attr=[placeholder="What needs to be done?"i]
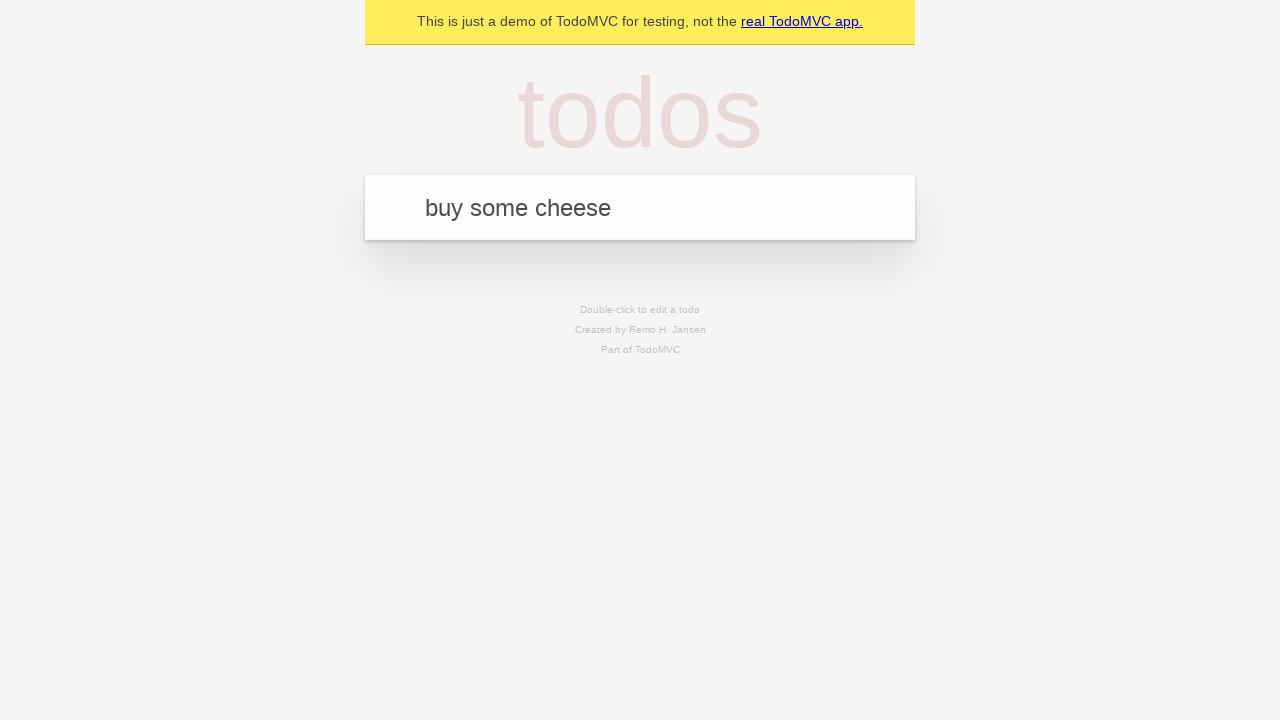

Pressed Enter to create first todo on internal:attr=[placeholder="What needs to be done?"i]
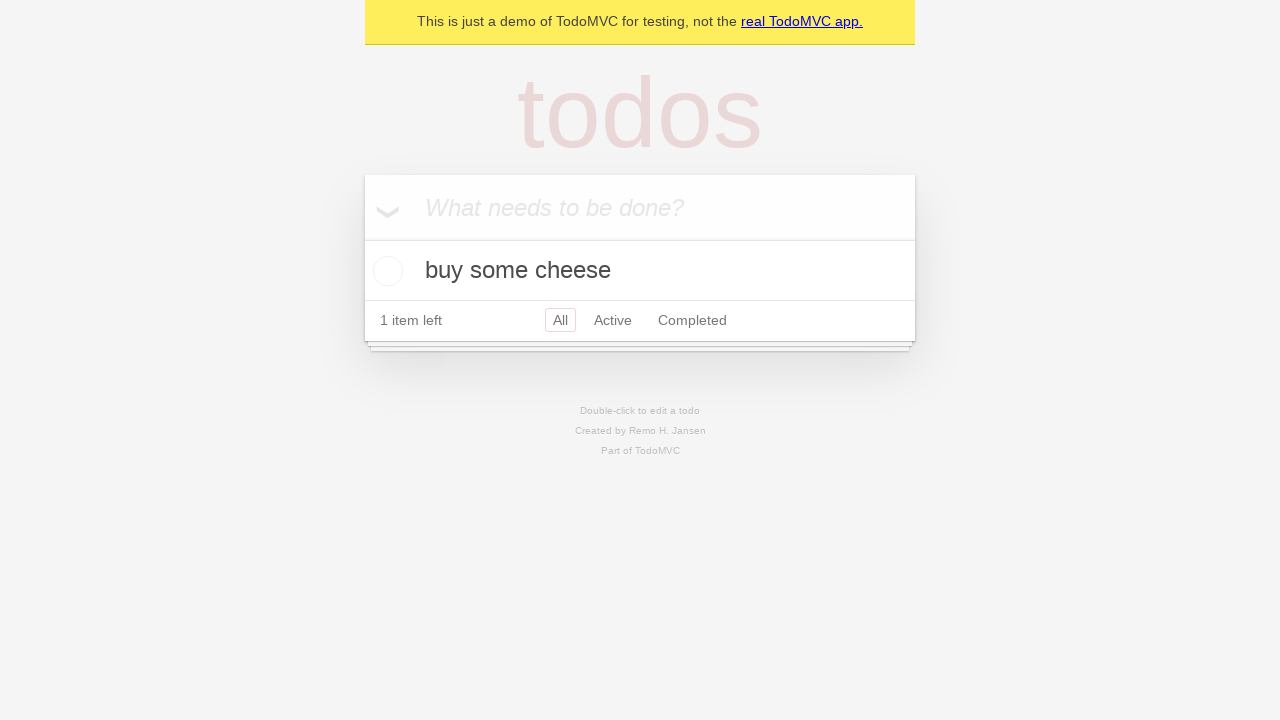

Filled input field with 'feed the cat' on internal:attr=[placeholder="What needs to be done?"i]
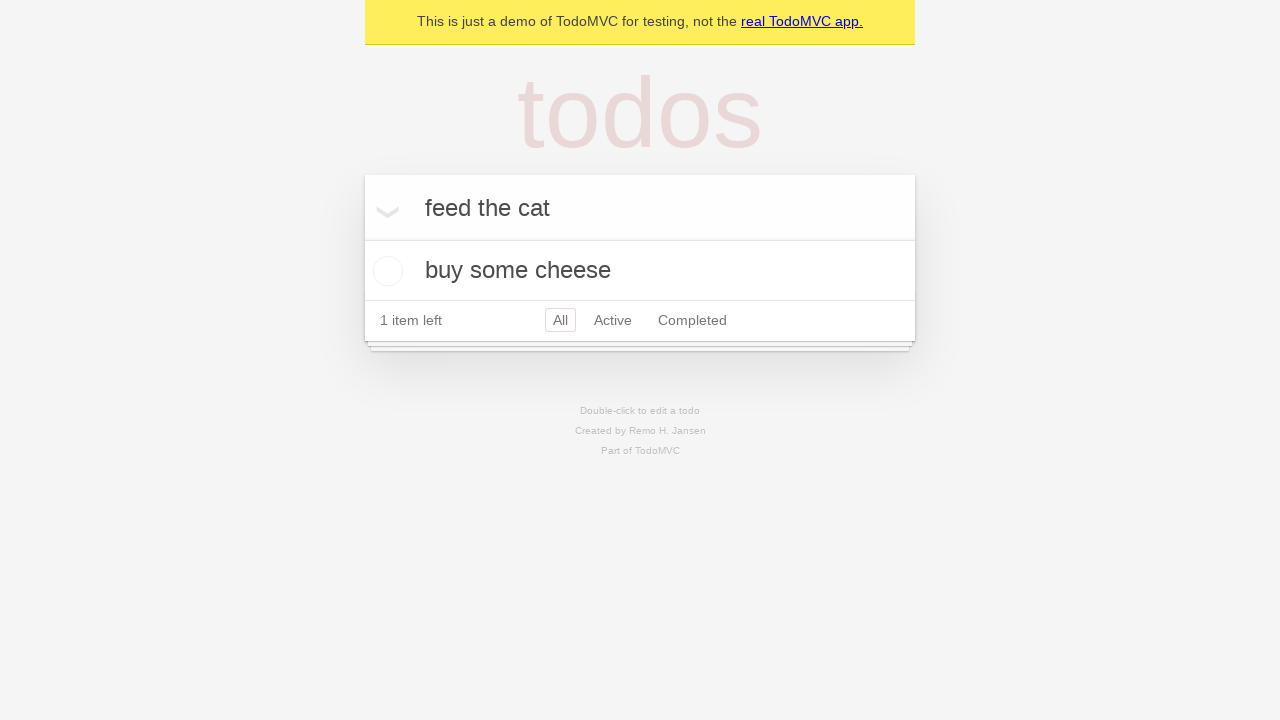

Pressed Enter to create second todo on internal:attr=[placeholder="What needs to be done?"i]
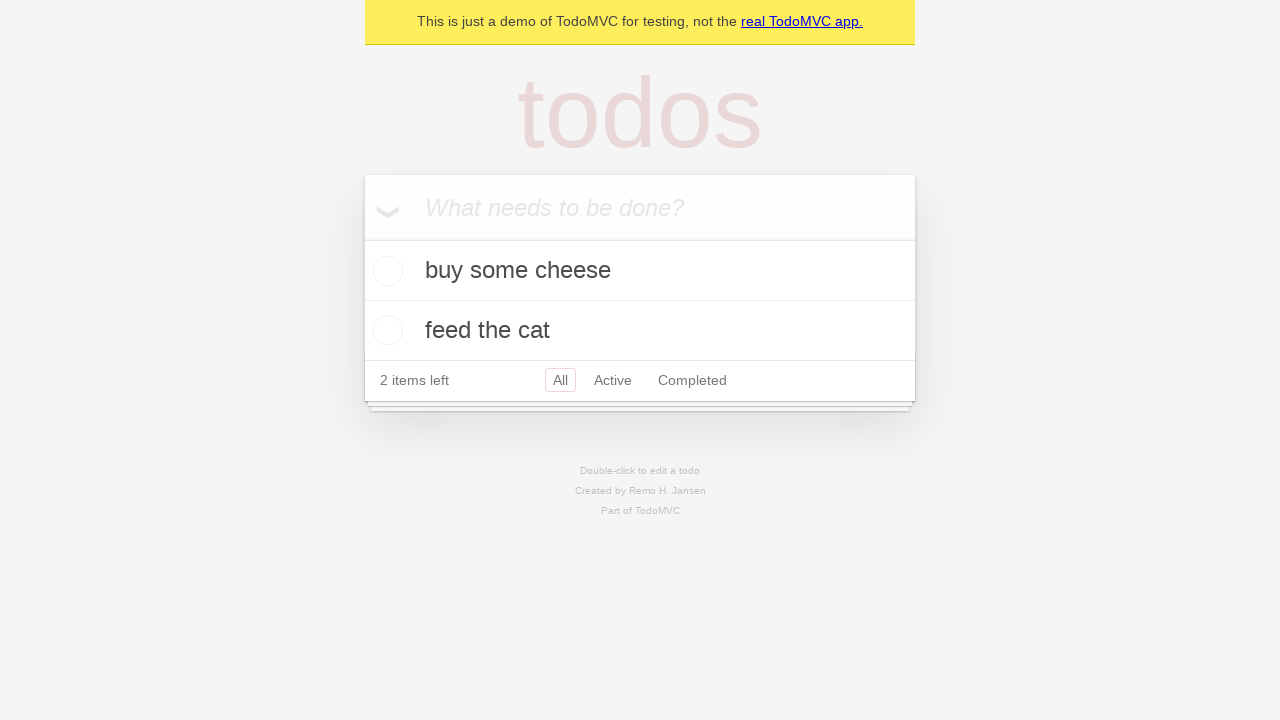

Filled input field with 'book a doctors appointment' on internal:attr=[placeholder="What needs to be done?"i]
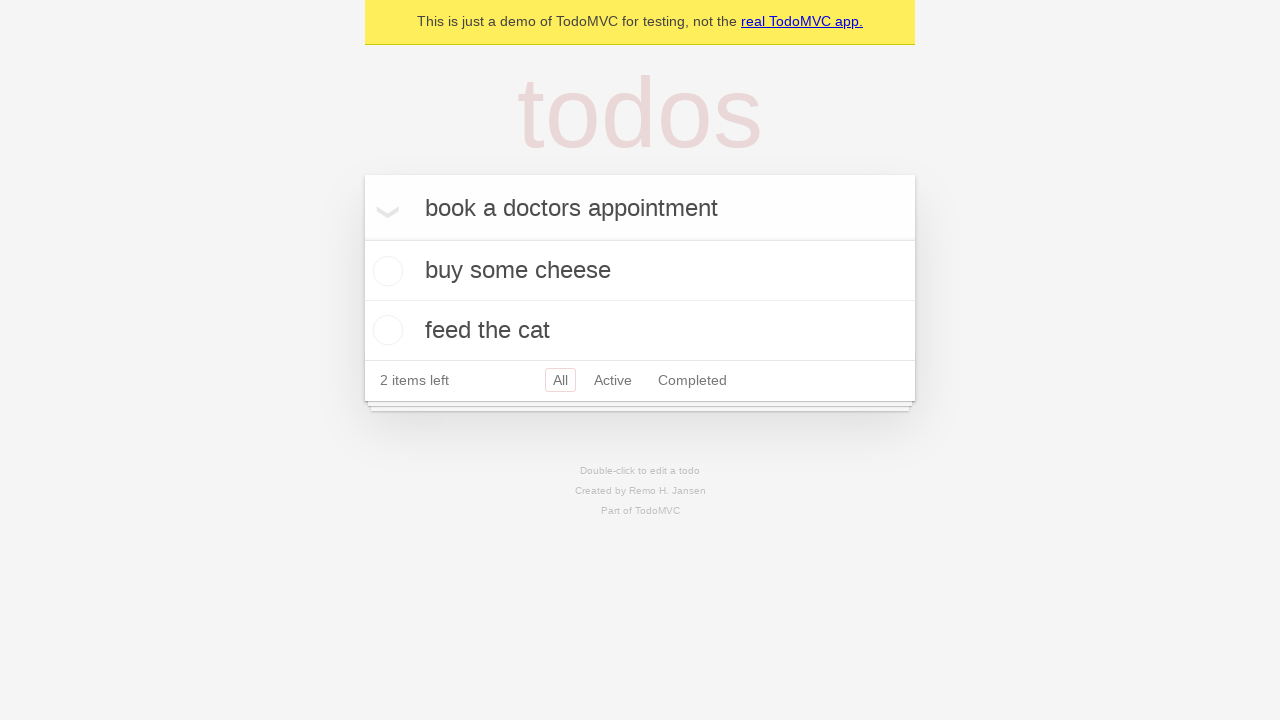

Pressed Enter to create third todo on internal:attr=[placeholder="What needs to be done?"i]
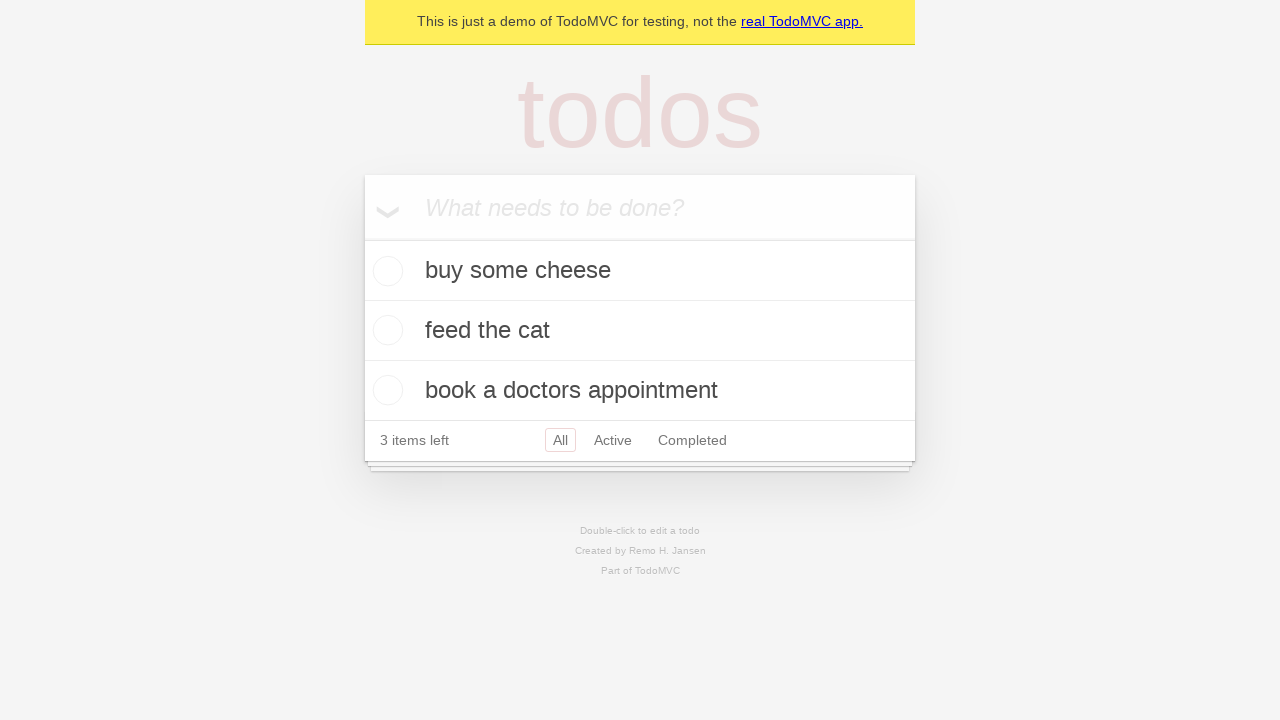

Double-clicked on second todo item to enter edit mode at (640, 331) on [data-testid='todo-item'] >> nth=1
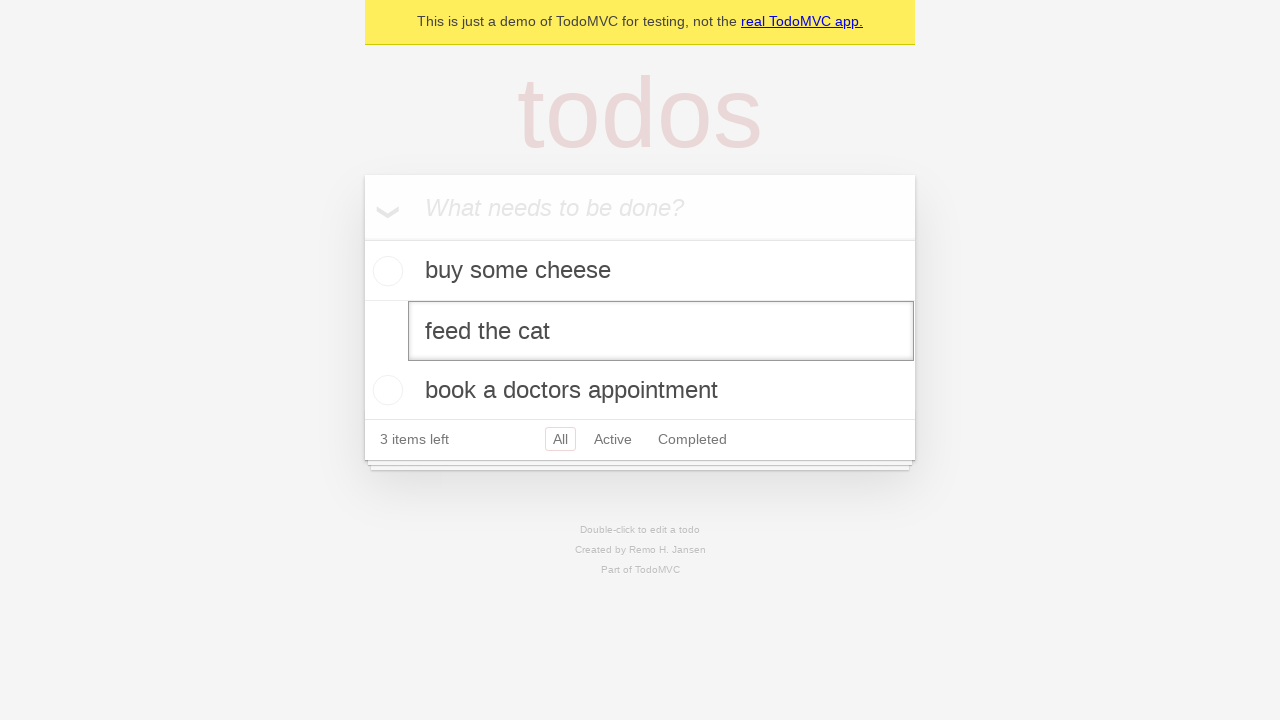

Filled edit textbox with 'buy some sausages' on [data-testid='todo-item'] >> nth=1 >> internal:role=textbox[name="Edit"i]
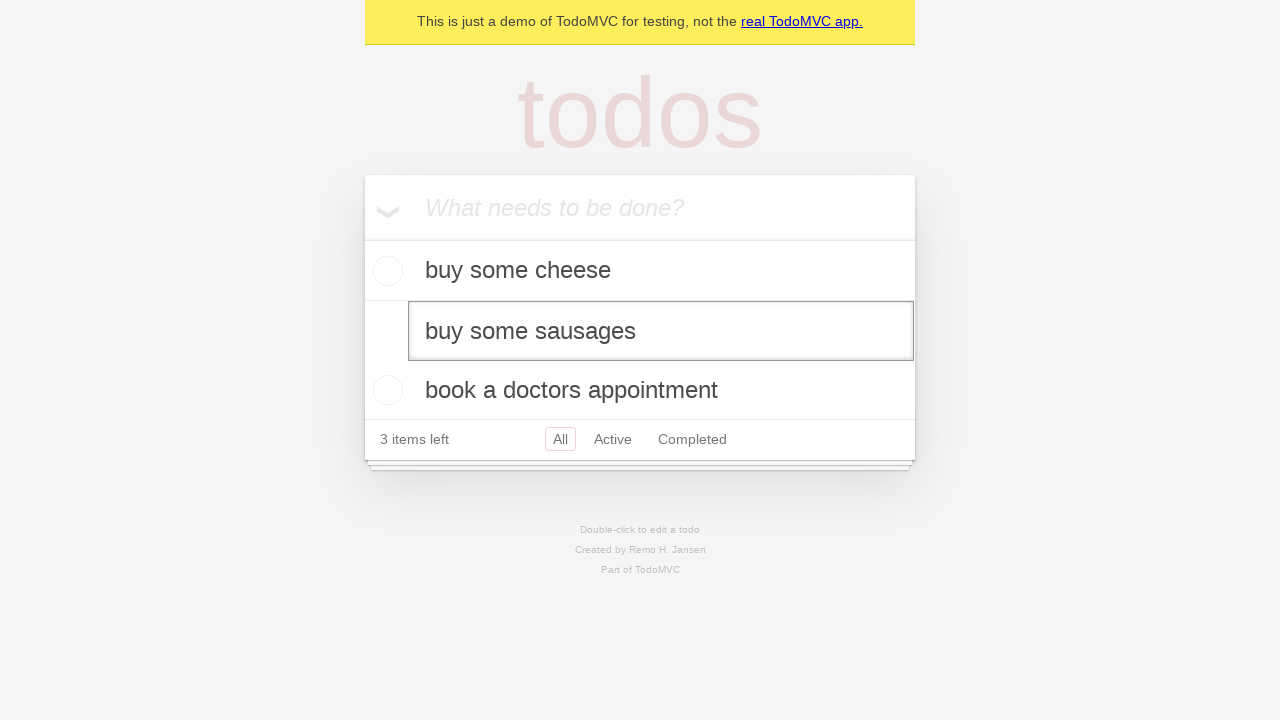

Triggered blur event on edit textbox to save changes
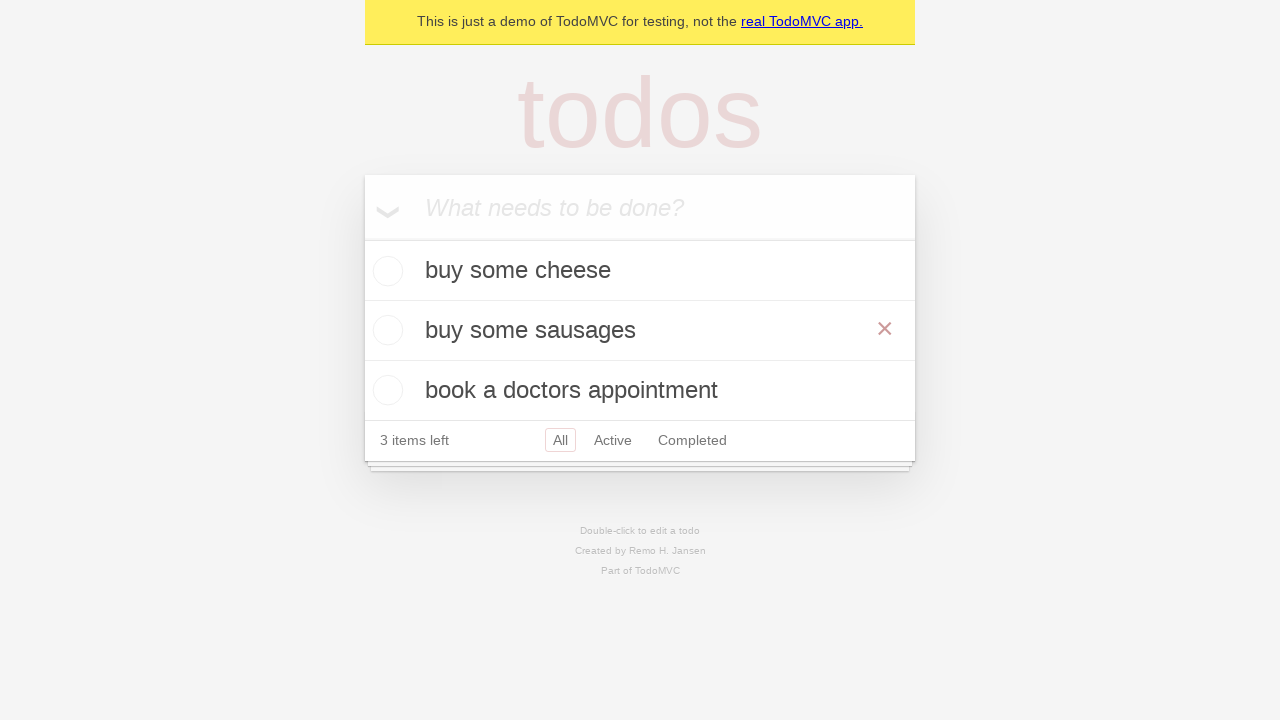

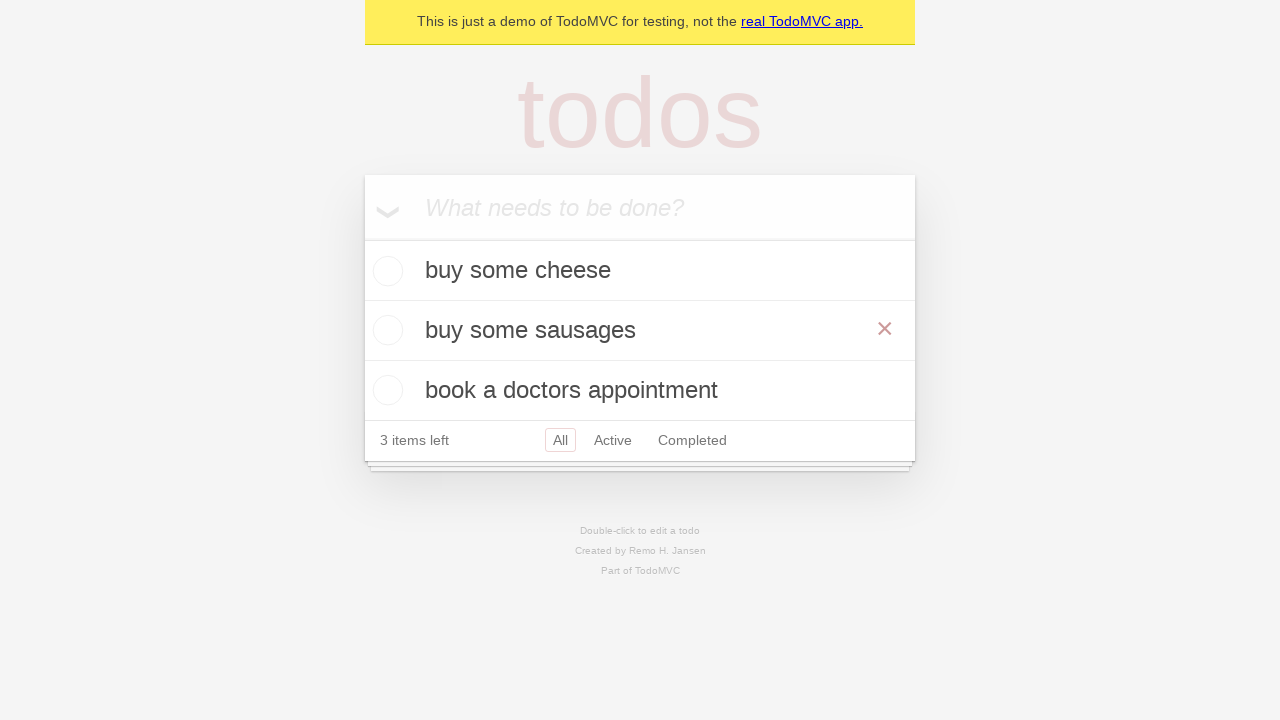